Tests checkbox functionality by ensuring both checkboxes are checked. Clicks on each checkbox if it's not already selected, then verifies both are selected.

Starting URL: https://the-internet.herokuapp.com/checkboxes

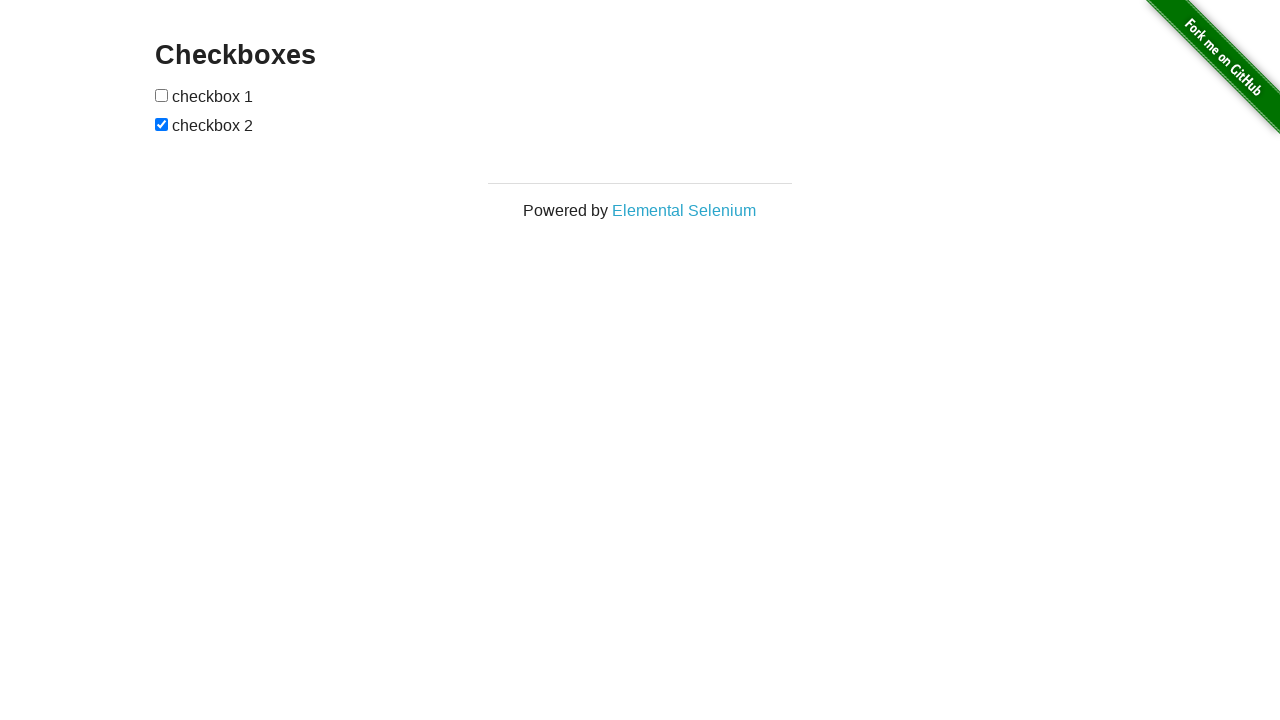

Located first checkbox element
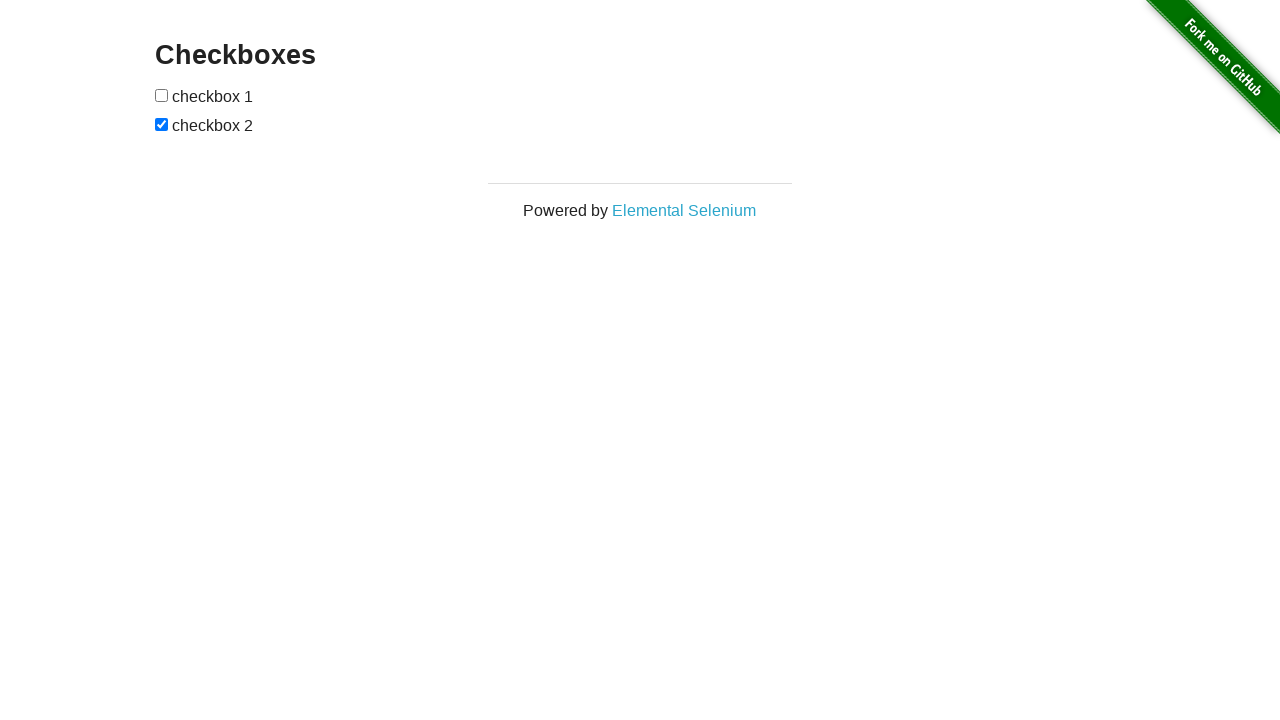

Located second checkbox element
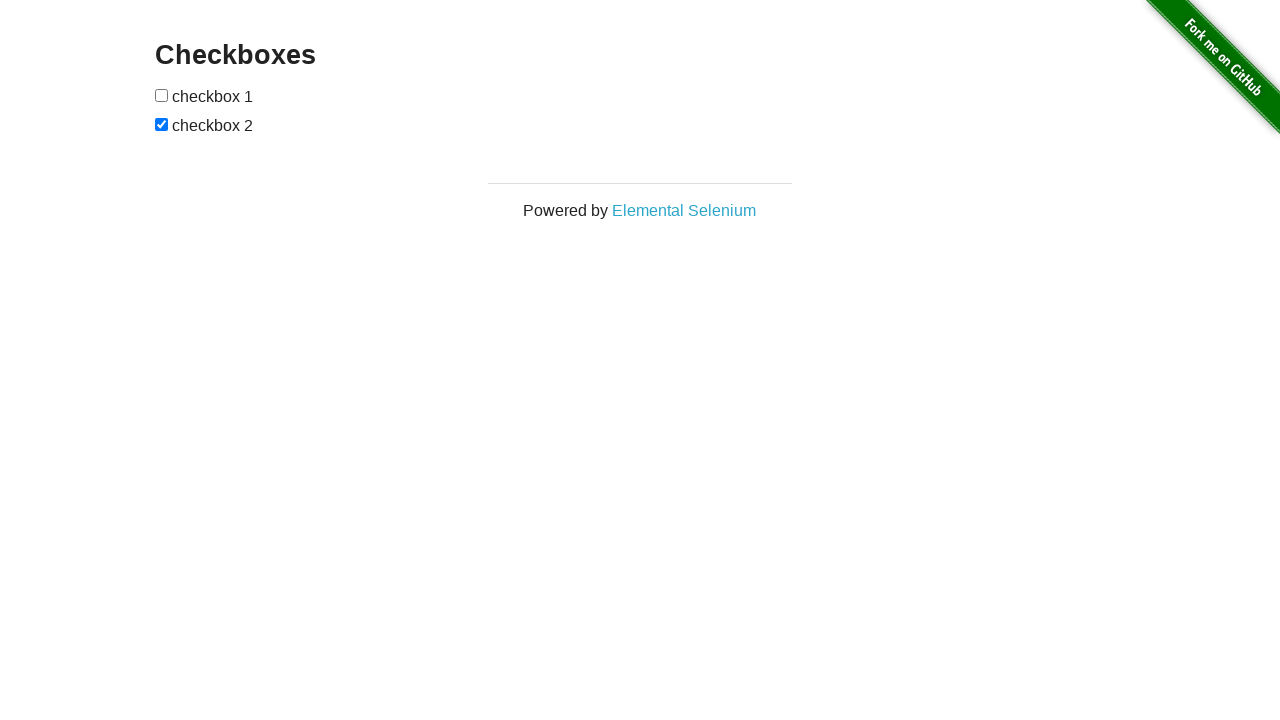

Clicked first checkbox to select it at (162, 95) on xpath=//form[@id='checkboxes']/input[1]
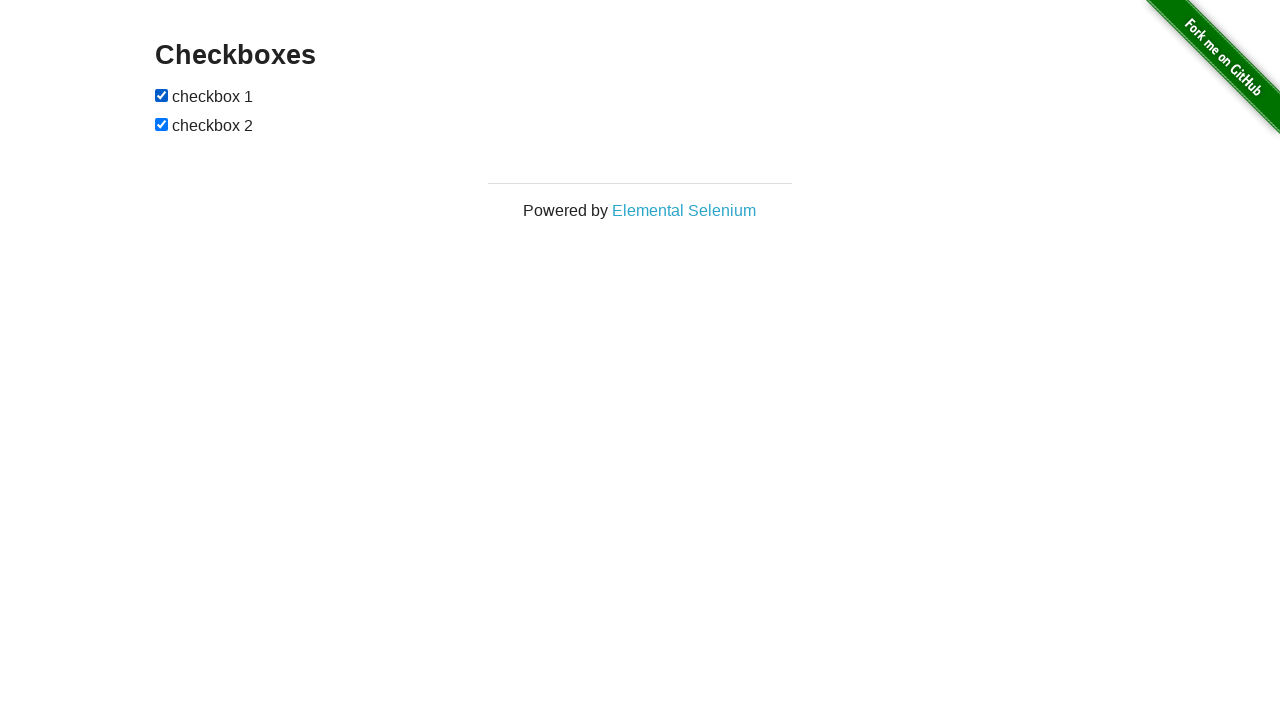

Second checkbox was already selected
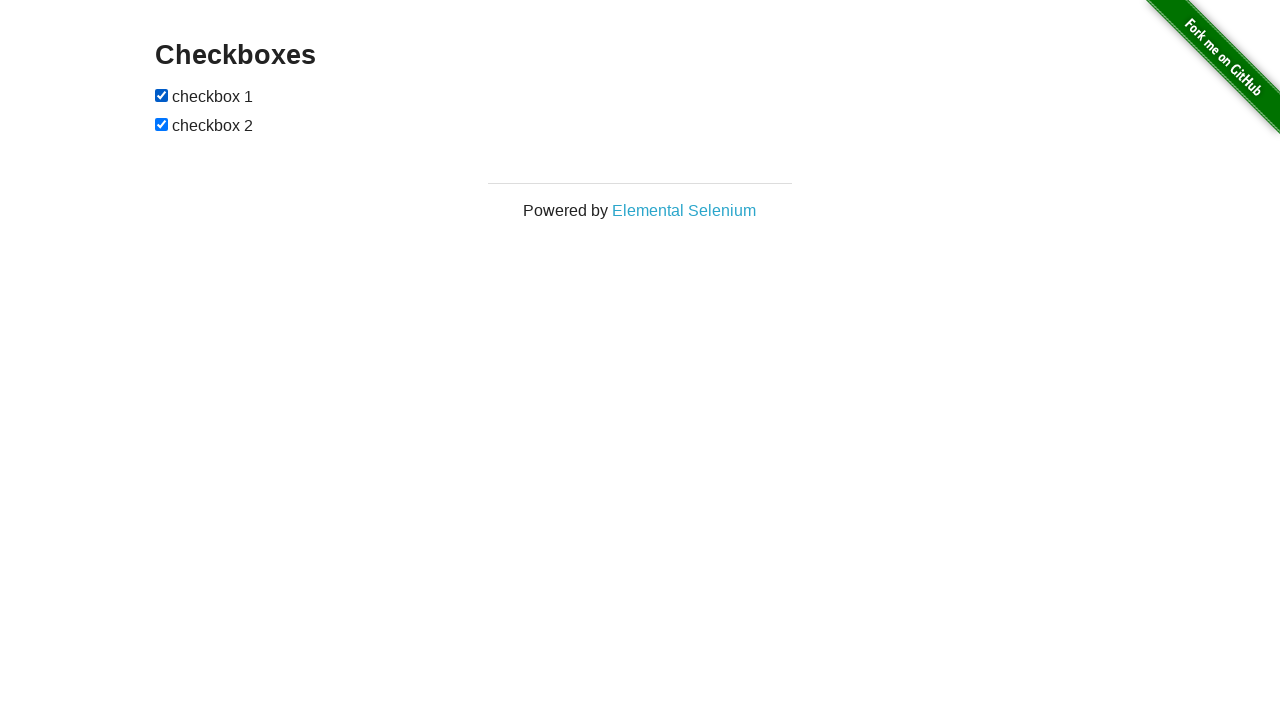

Verified first checkbox is selected
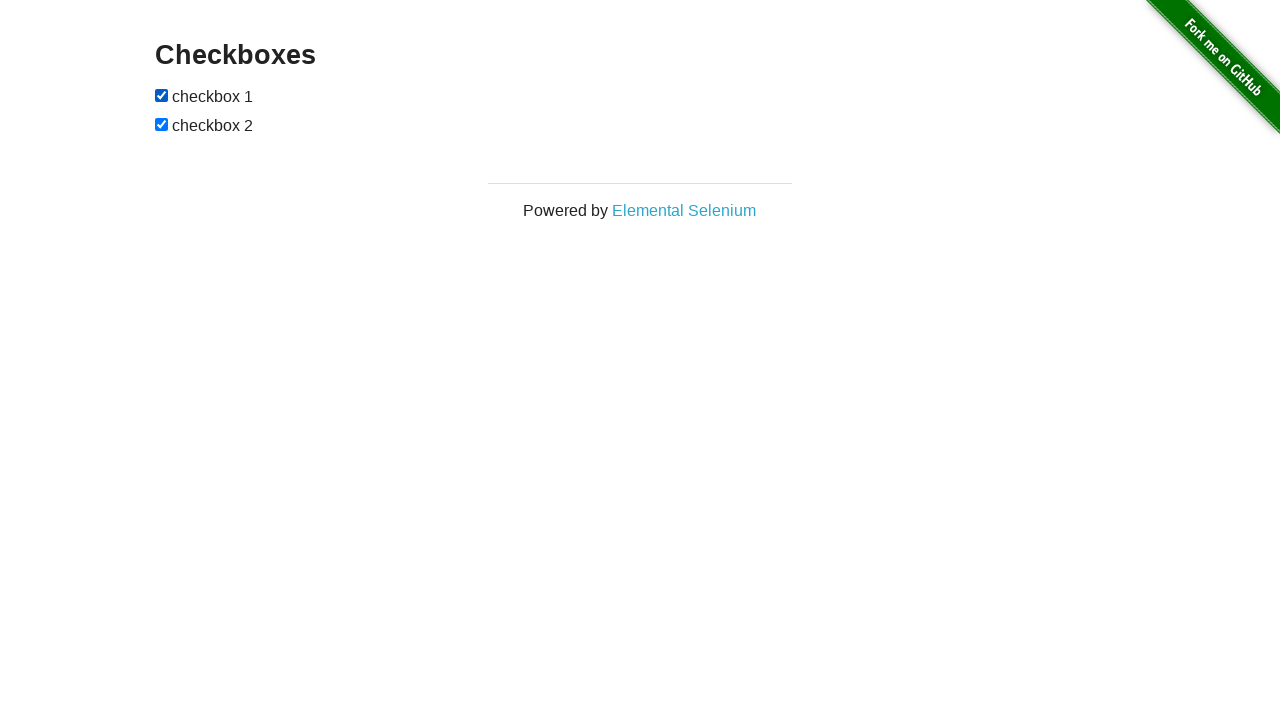

Verified second checkbox is selected
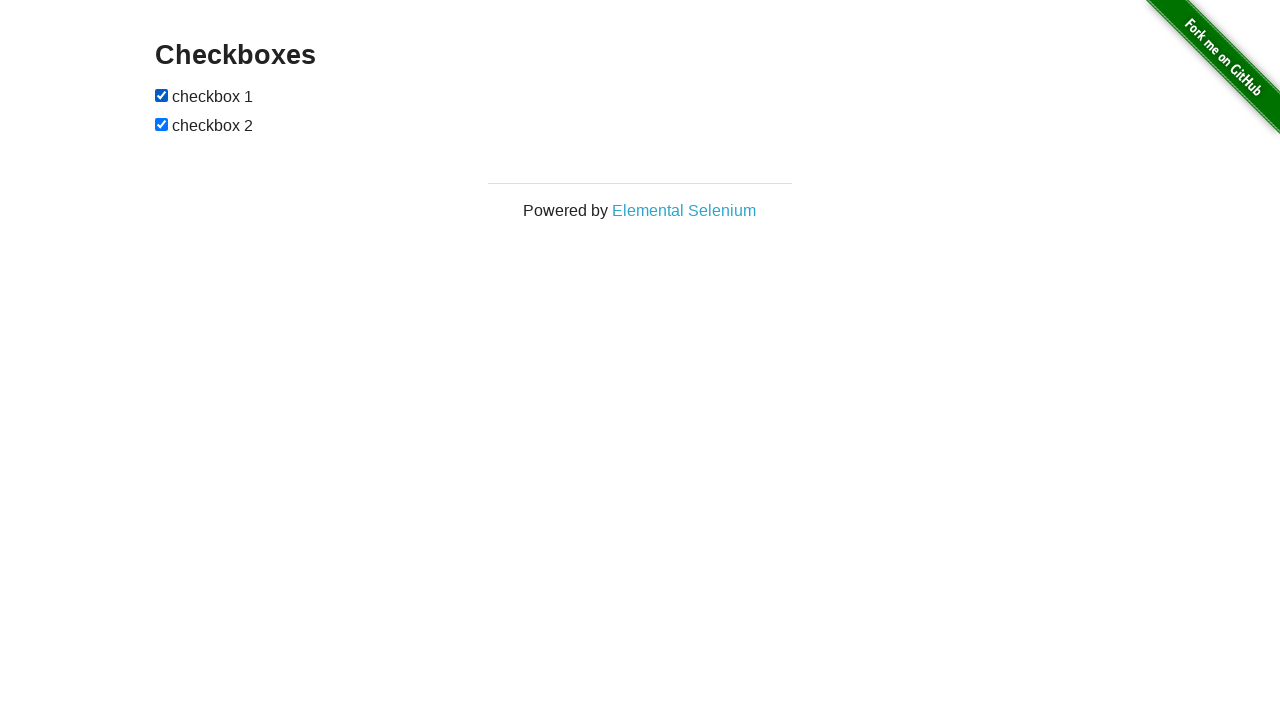

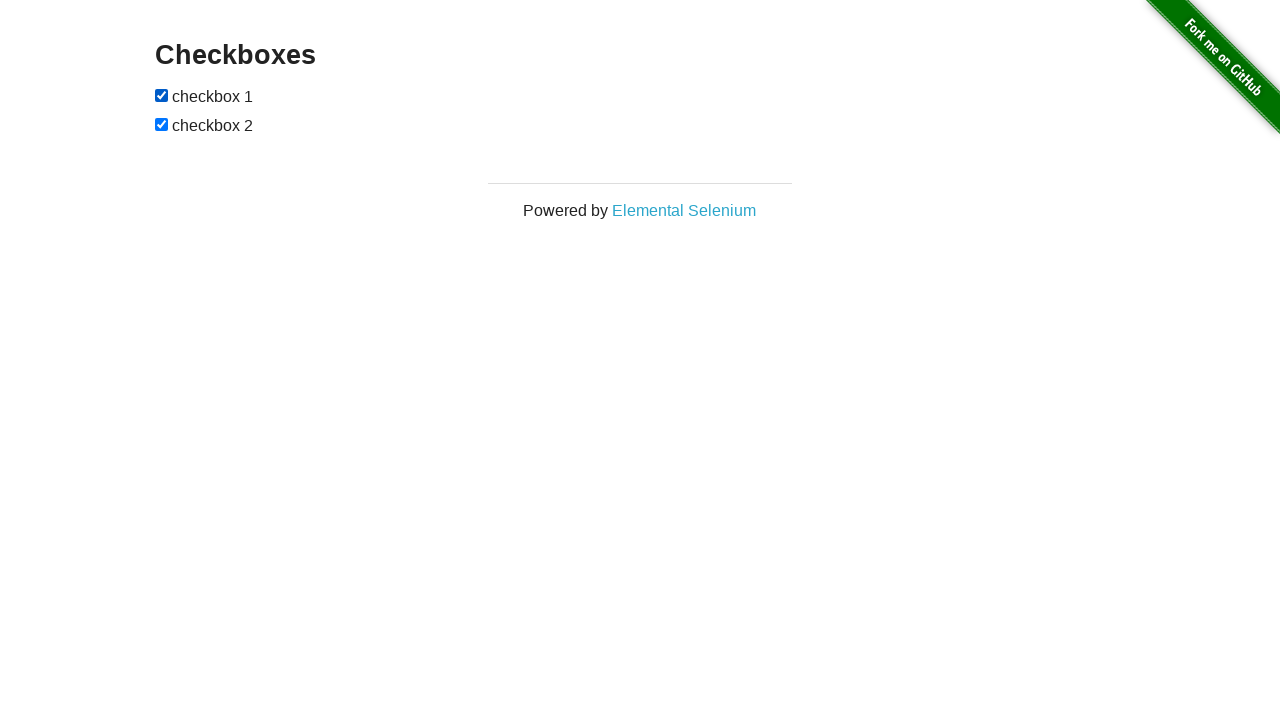